Opens a Taobao short URL and waits for the page to load. This is a minimal script that only navigates to a page without performing any additional actions.

Starting URL: https://m.tb.cn/h.U3jixwe

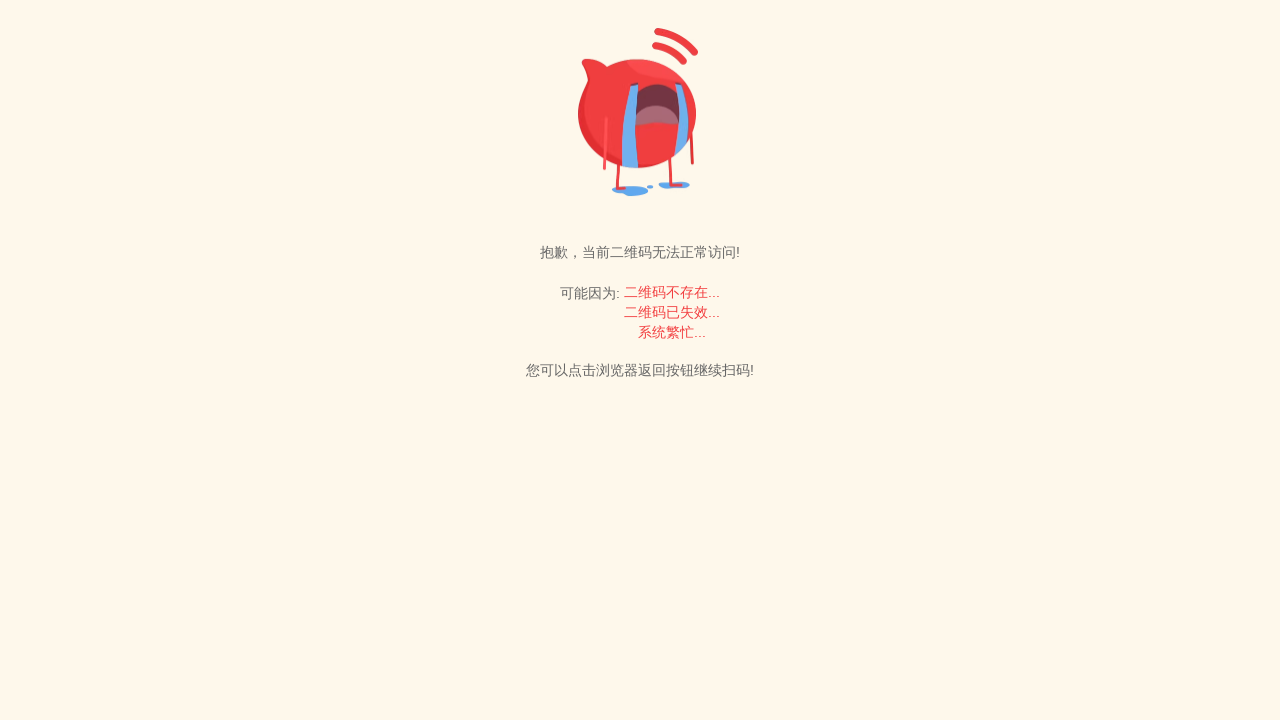

Navigated to Taobao short URL https://m.tb.cn/h.U3jixwe
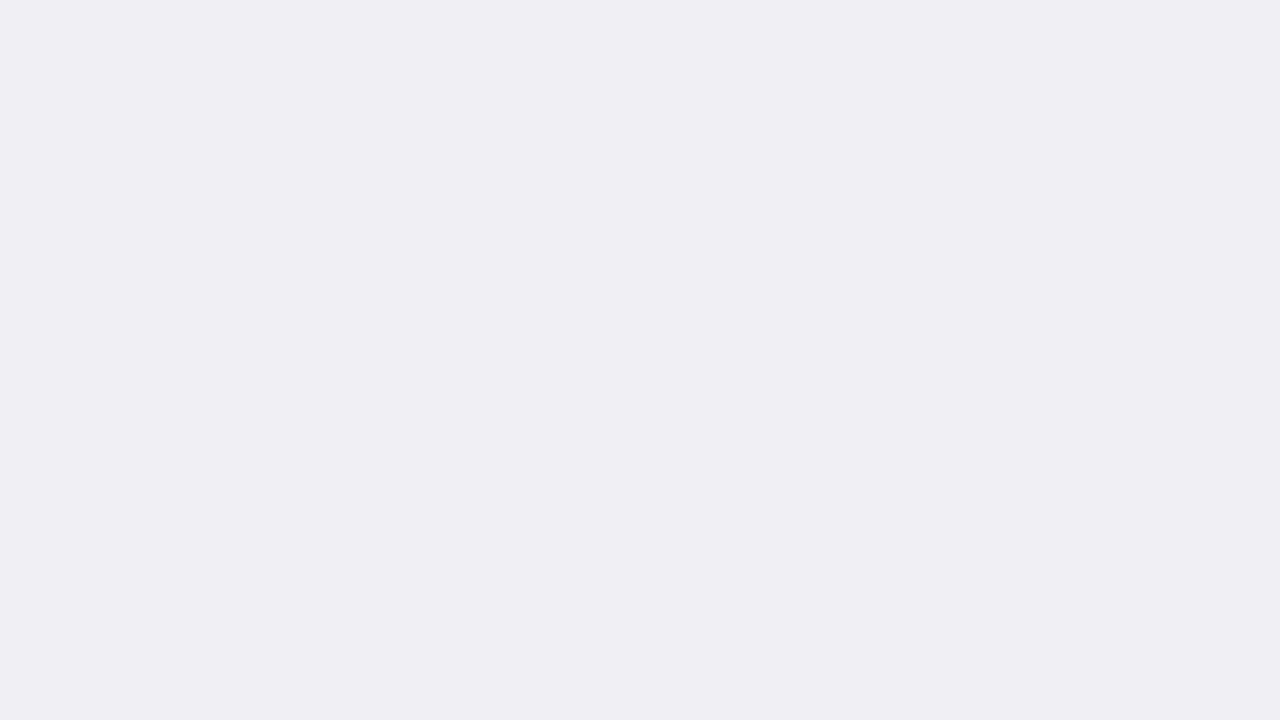

Page fully loaded - network idle state reached
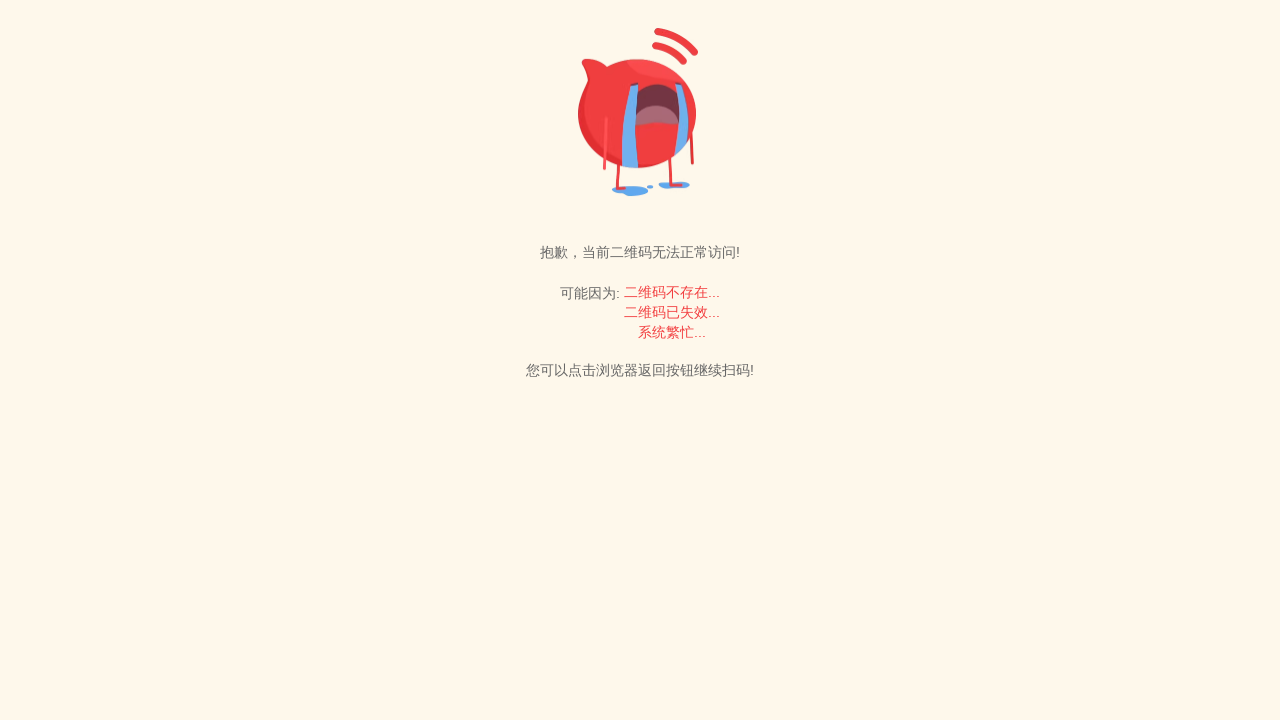

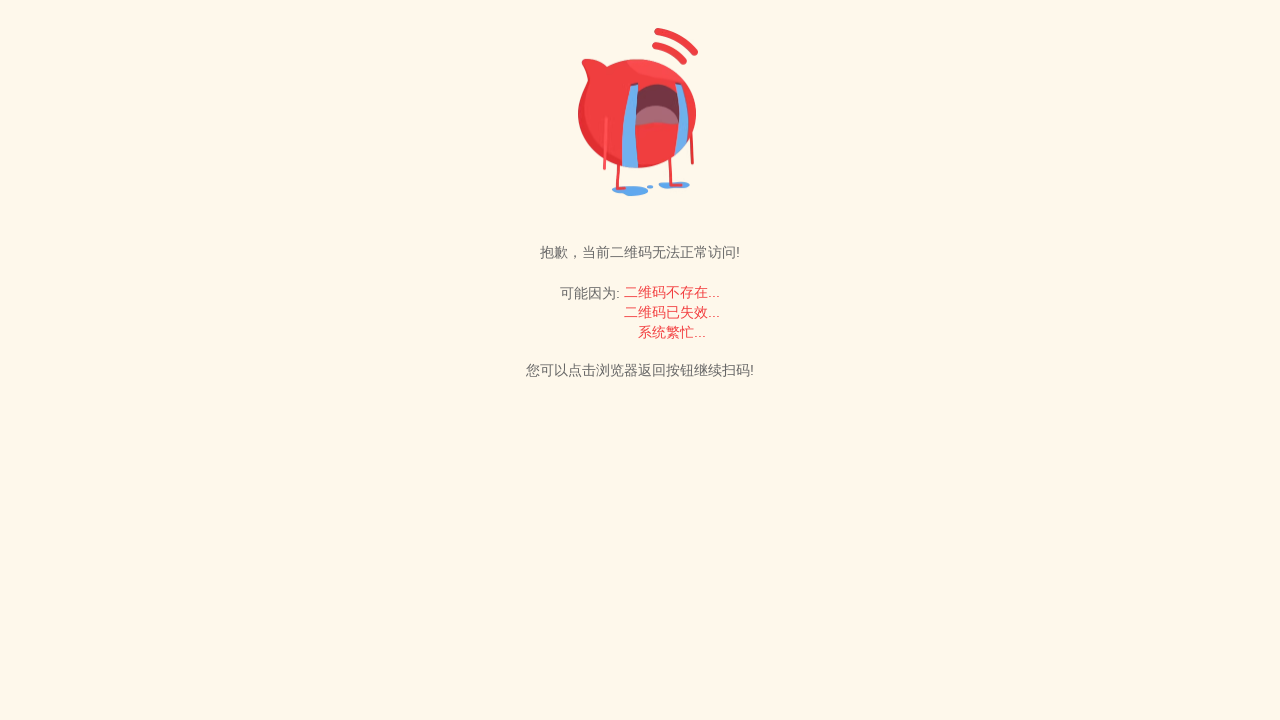